Tests successful registration by filling in username, email, and password fields with valid data and verifying success message

Starting URL: https://erikdark.github.io/PyTest_01_reg_form/

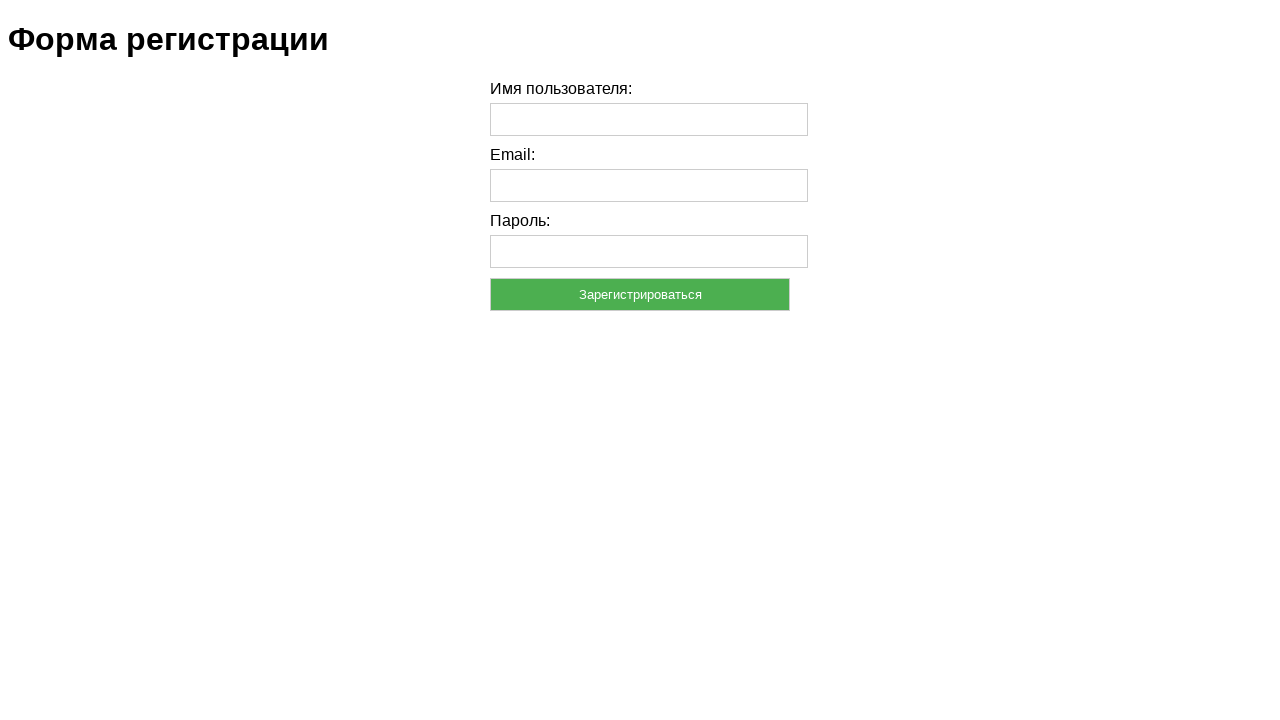

Filled username field with 'Erik' on #username
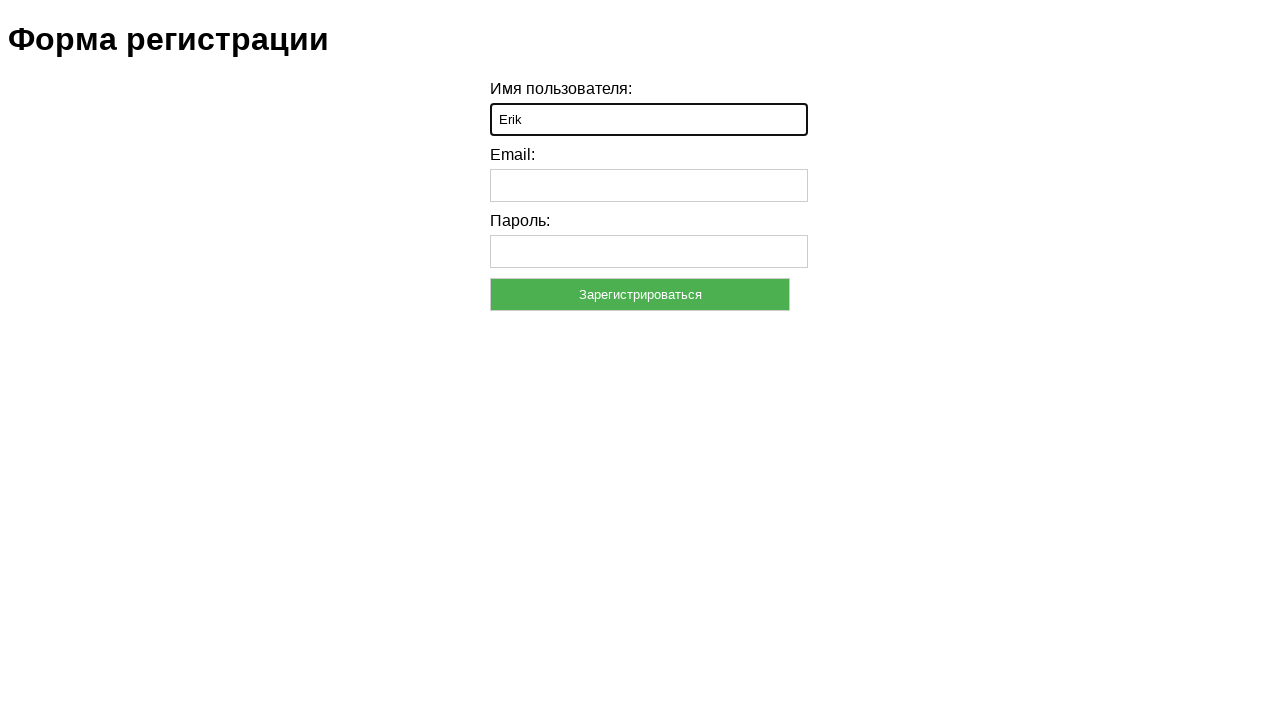

Filled email field with 'Erik@mail.ru' on #email
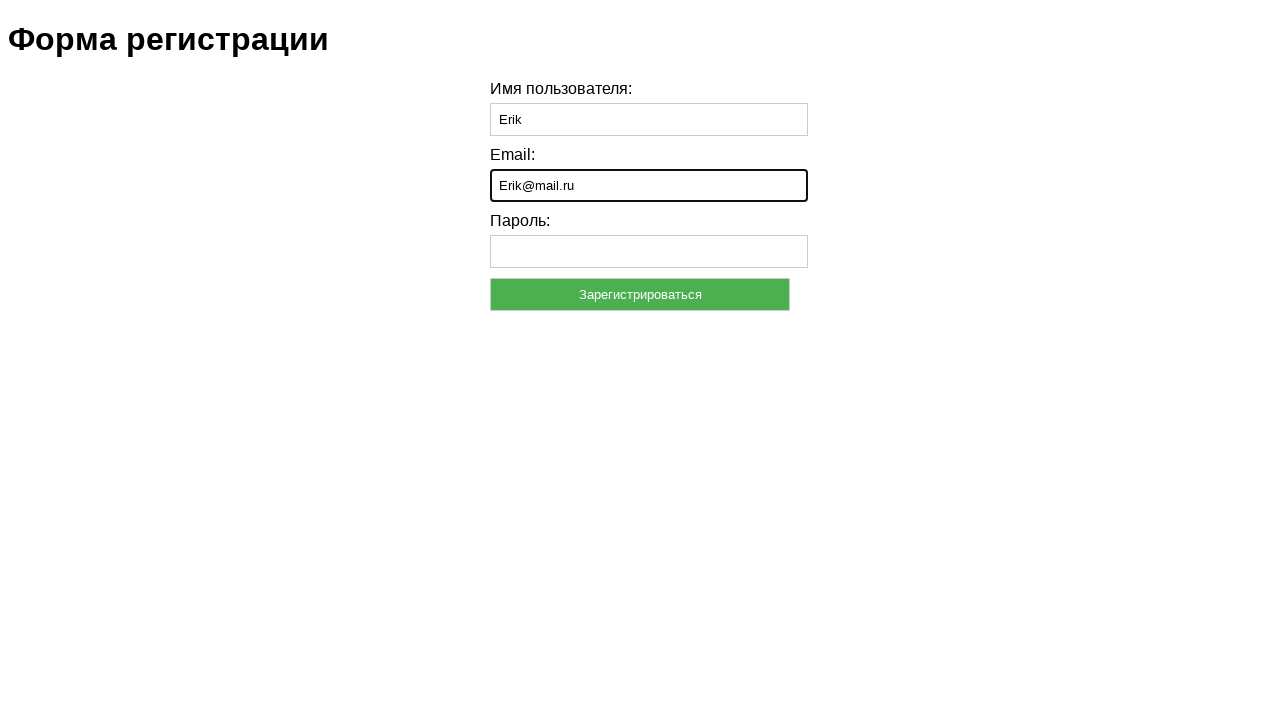

Filled password field with 'Erik123' on #password
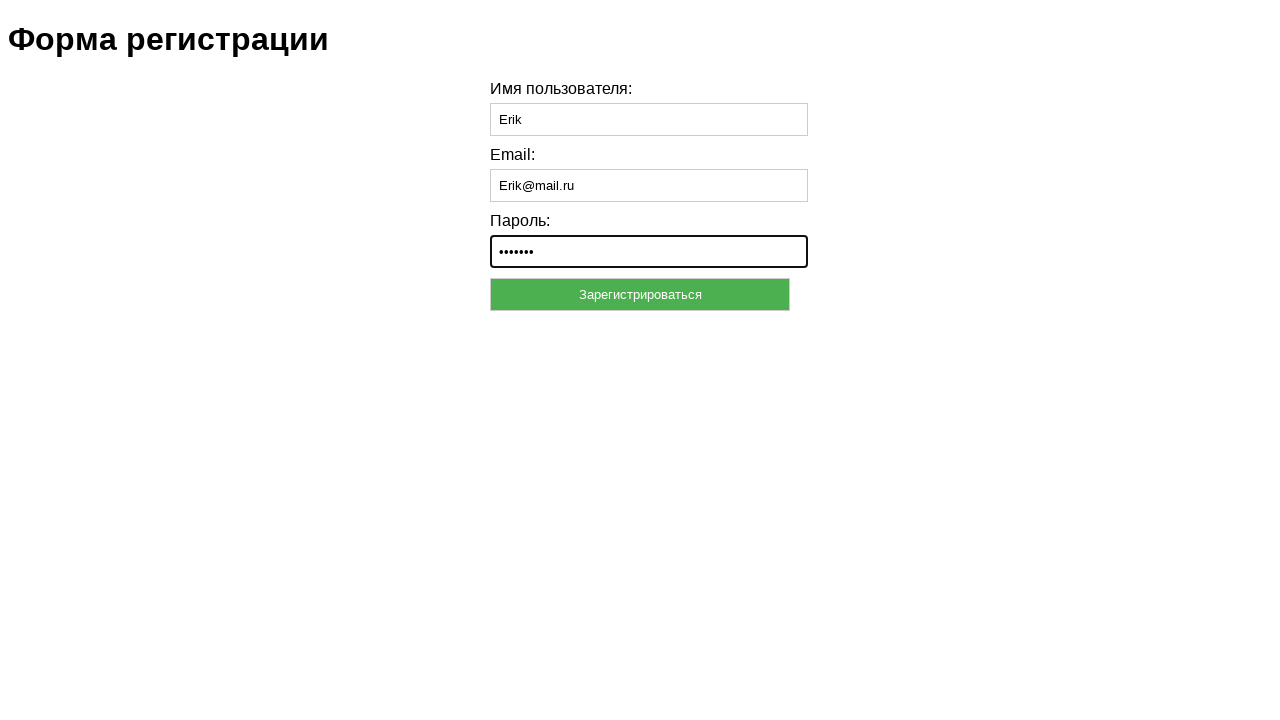

Clicked submit button to register at (640, 294) on button
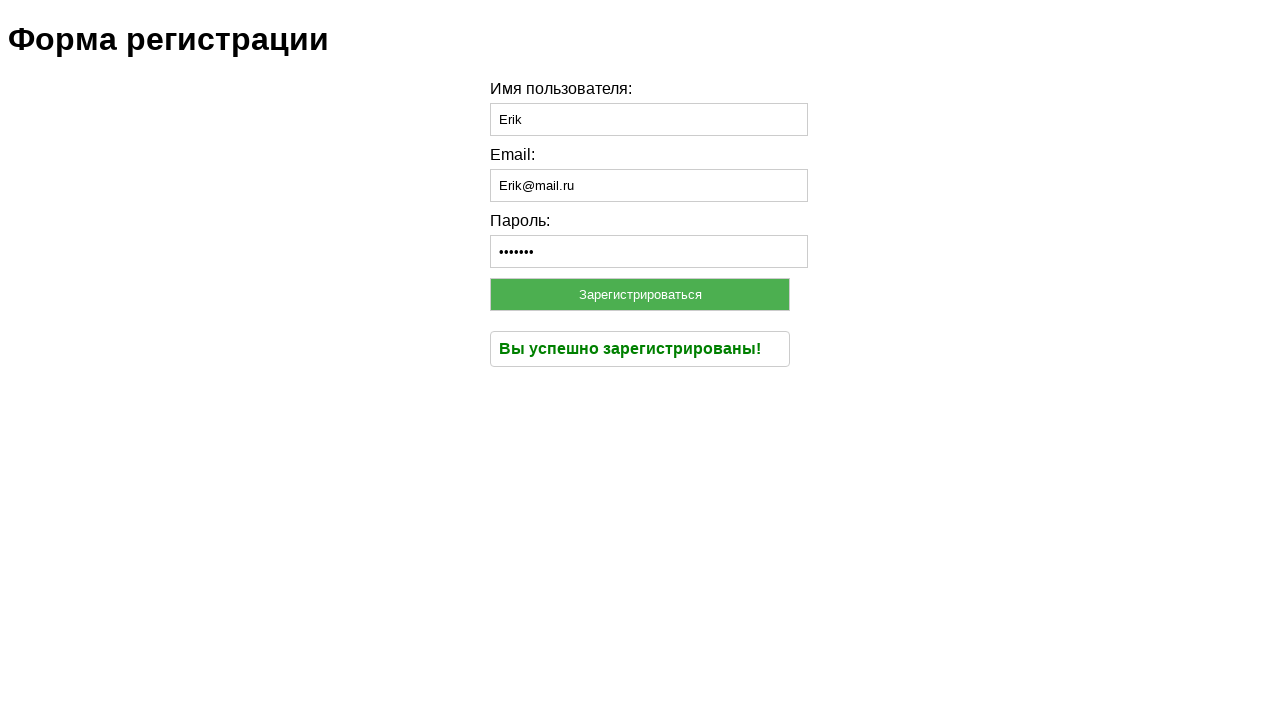

Success message element loaded
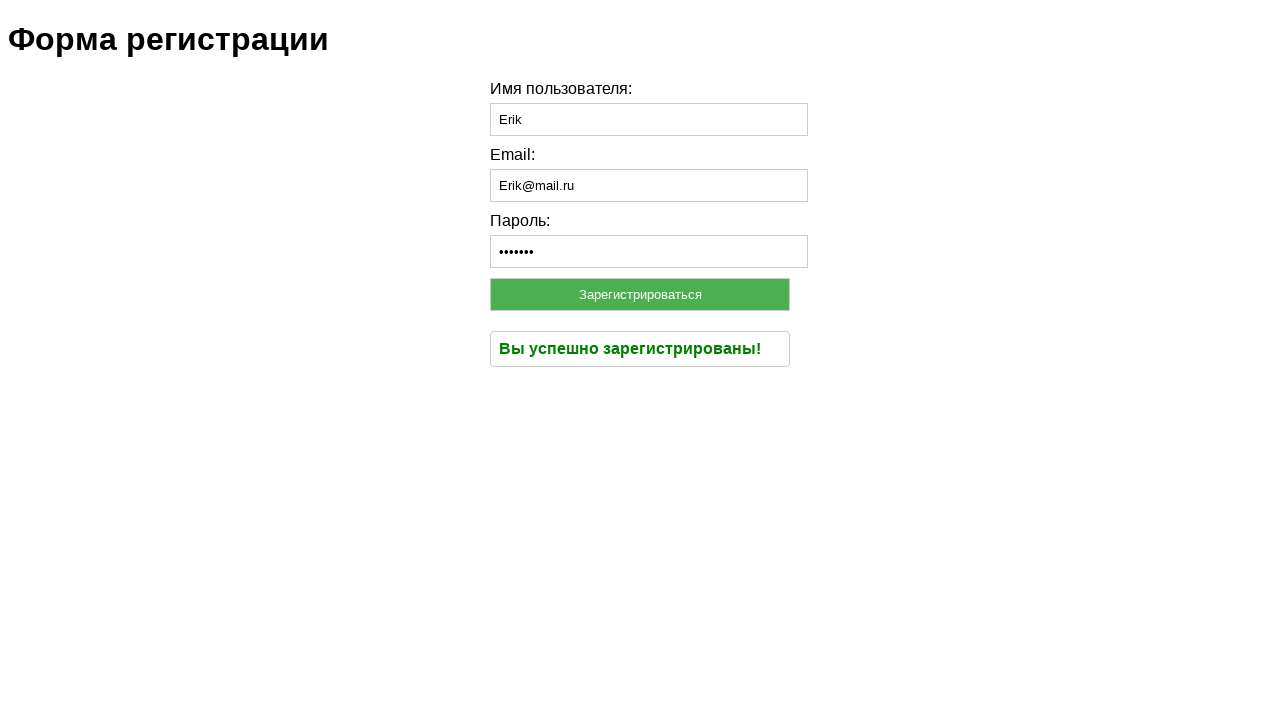

Retrieved success message text
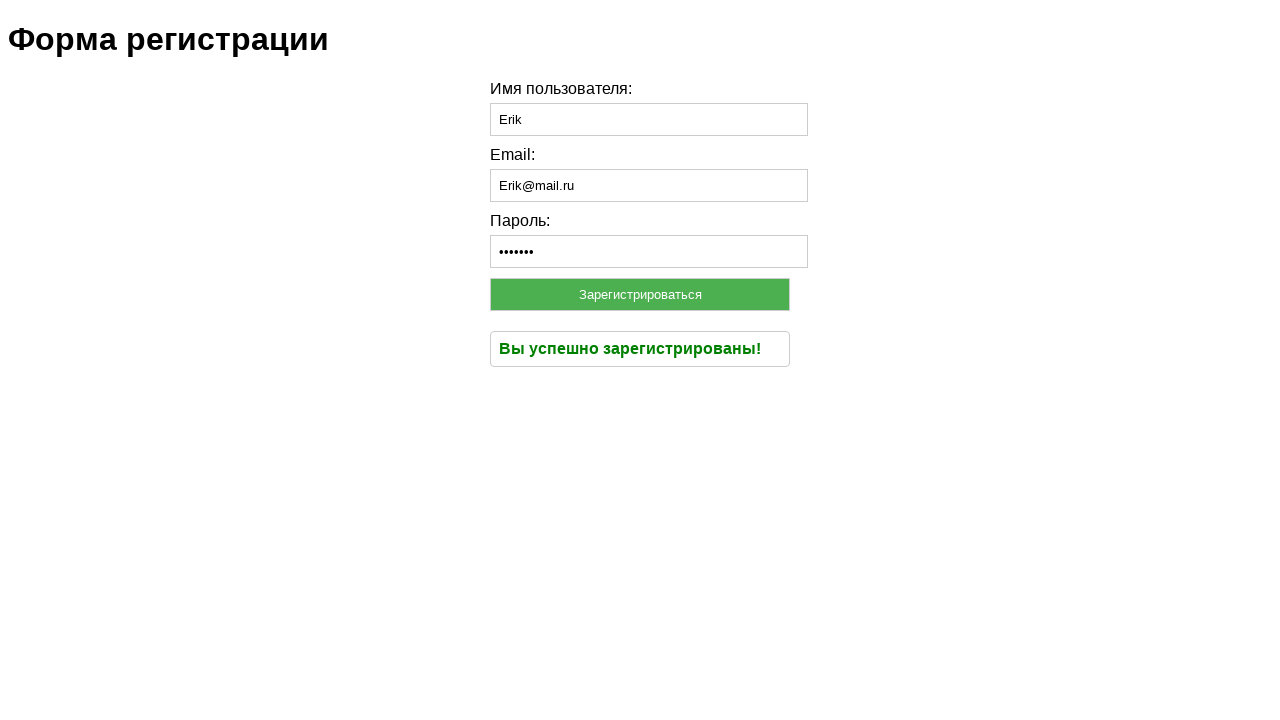

Verified success message: 'Вы успешно зарегистрированы!'
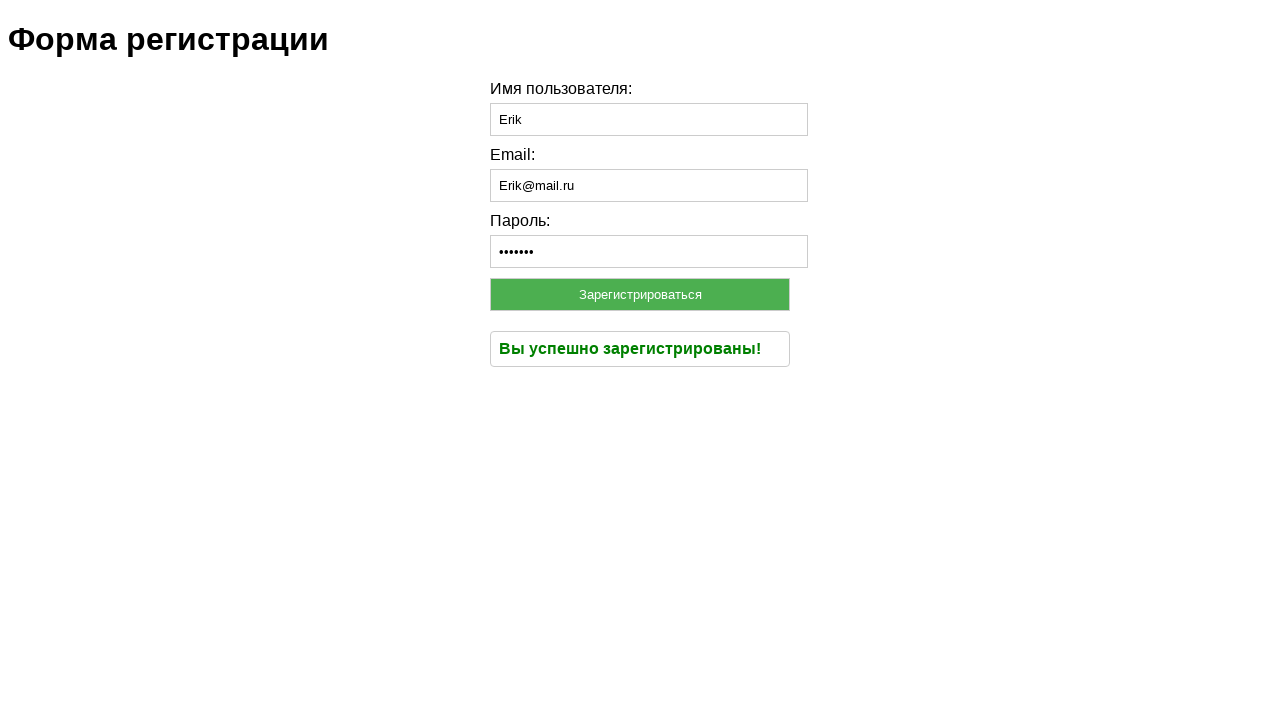

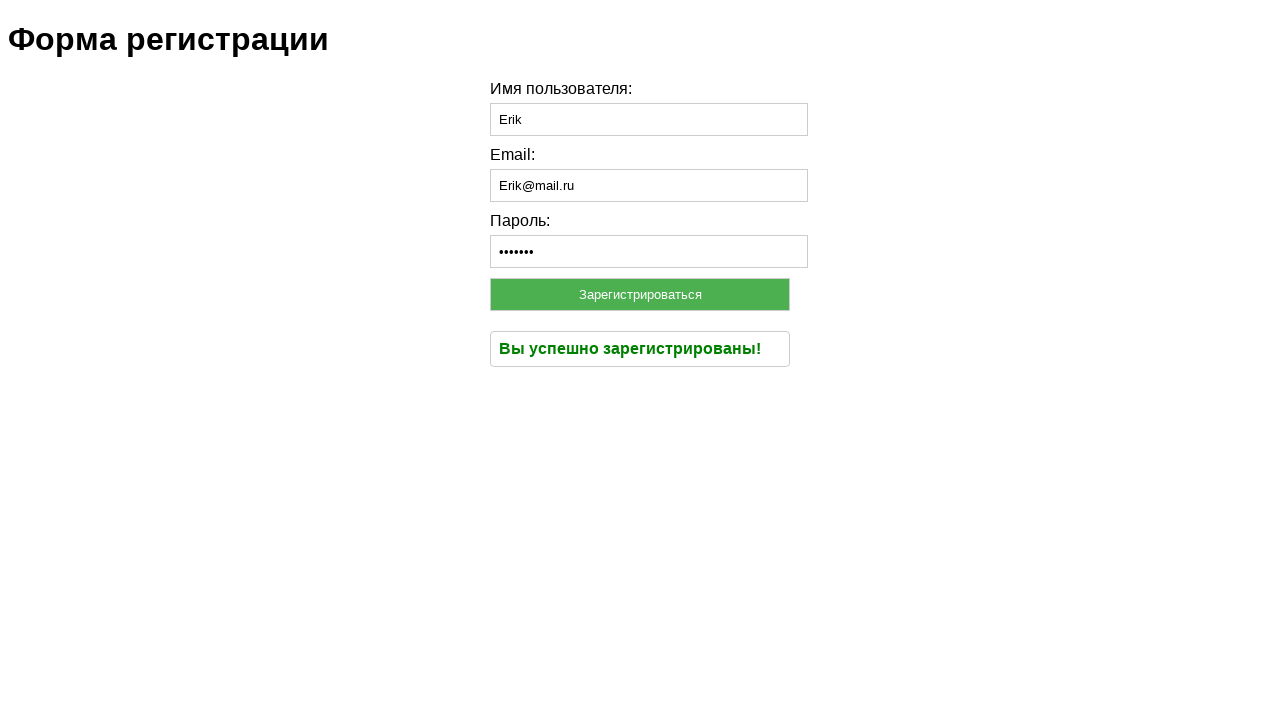